Tests text box form on DemoQA by filling in name, email, current address, and permanent address fields and submitting the form

Starting URL: https://demoqa.com/text-box

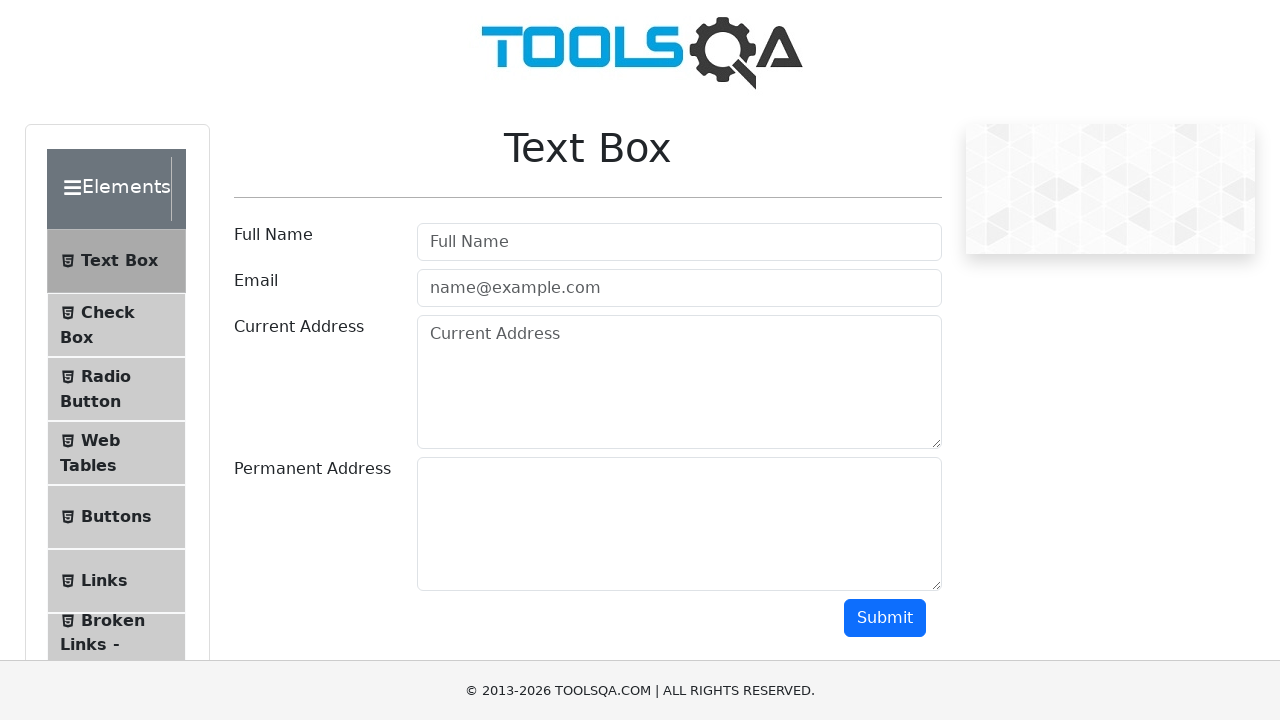

Filled full name field with 'First Last' on #userName
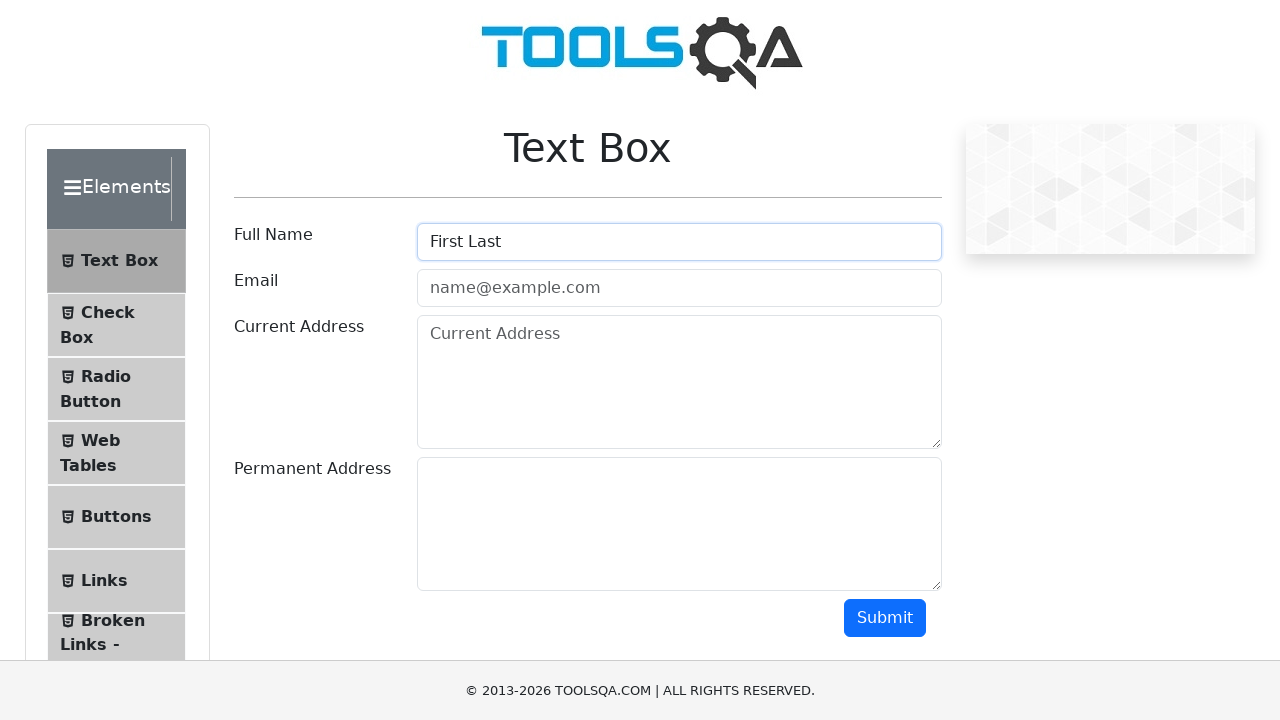

Filled email field with 'blablabla@gmail.com' on #userEmail
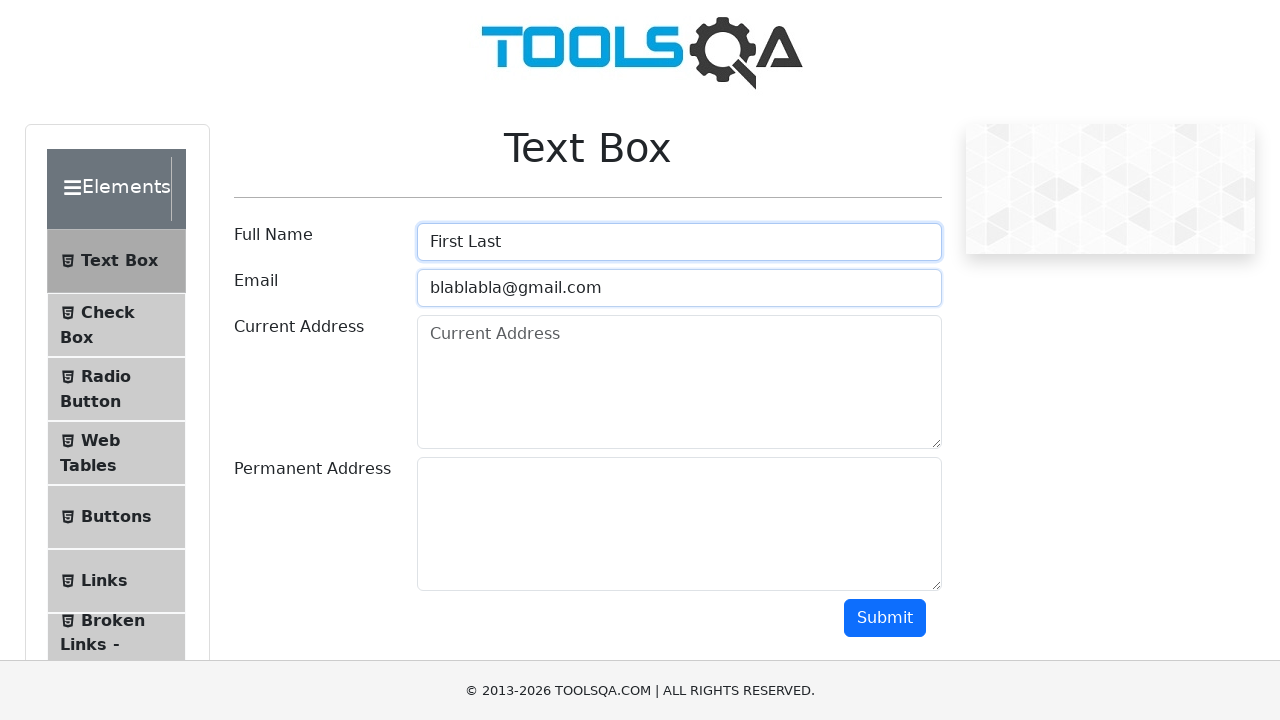

Filled current address field with '2023 New Year St, NY' on #currentAddress
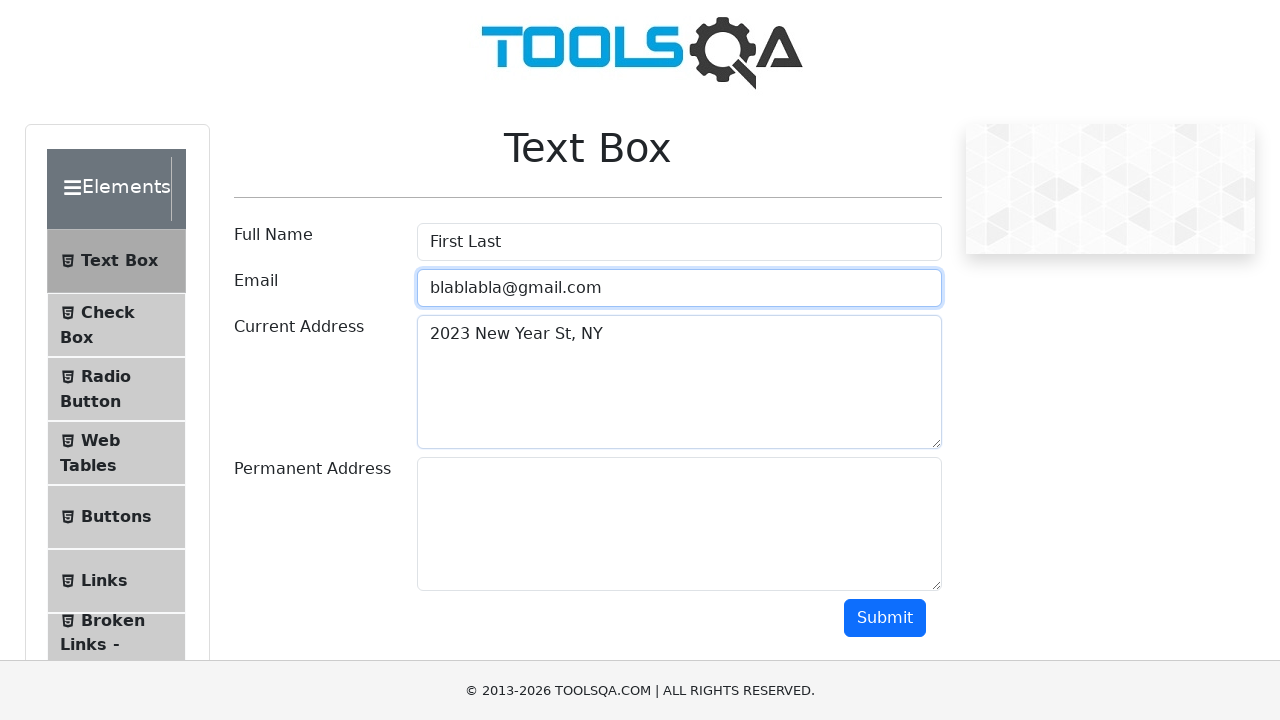

Filled permanent address field with '2024 New Year St, NY' on #permanentAddress
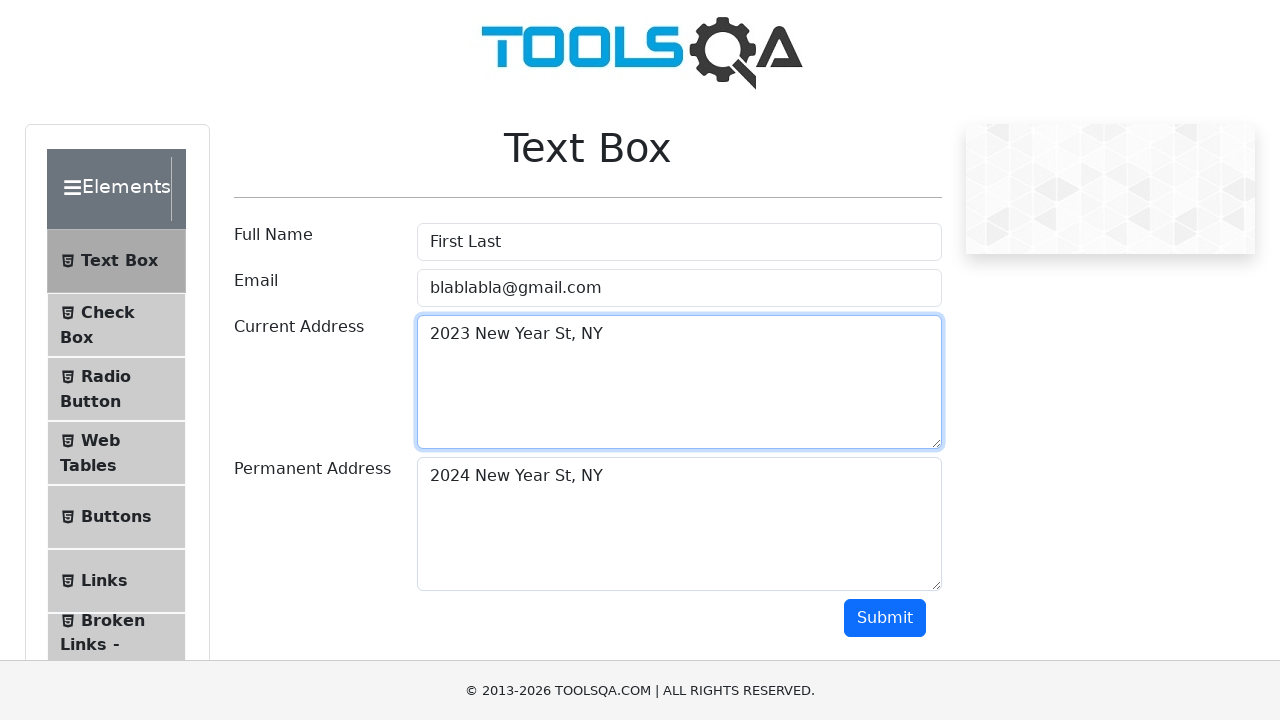

Clicked submit button to submit the text box form at (885, 618) on #submit
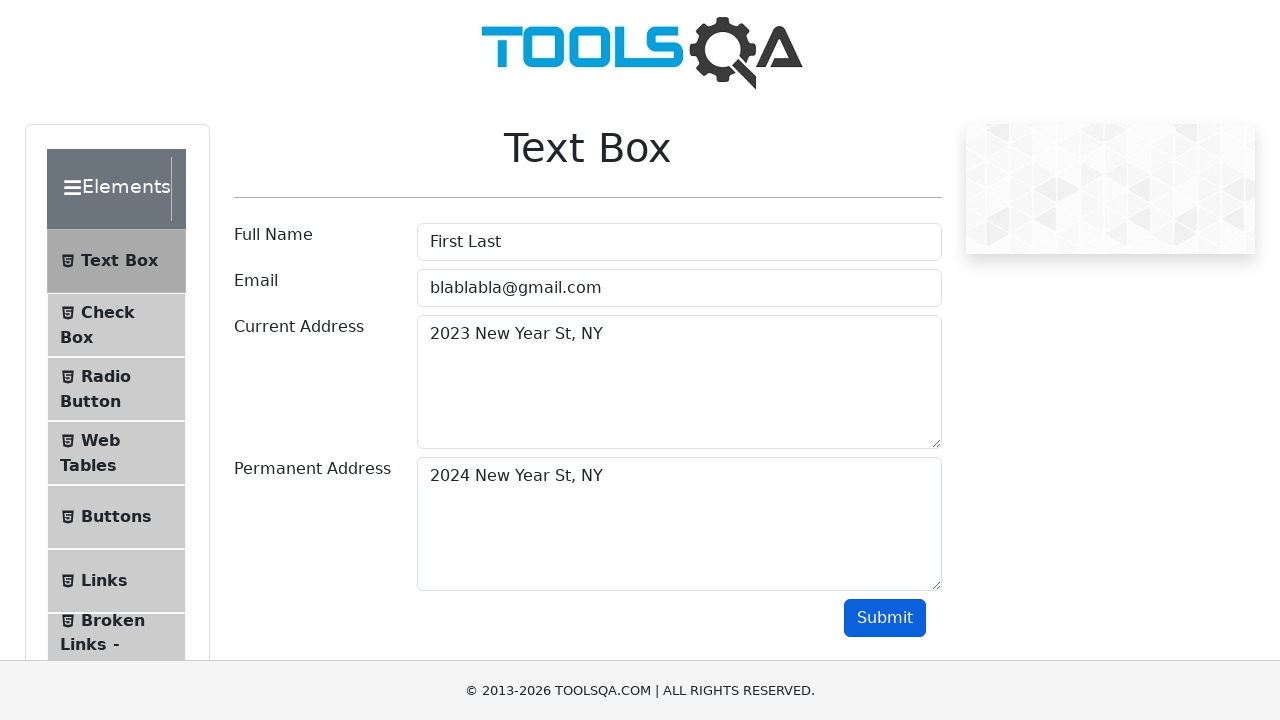

Form submission output appeared
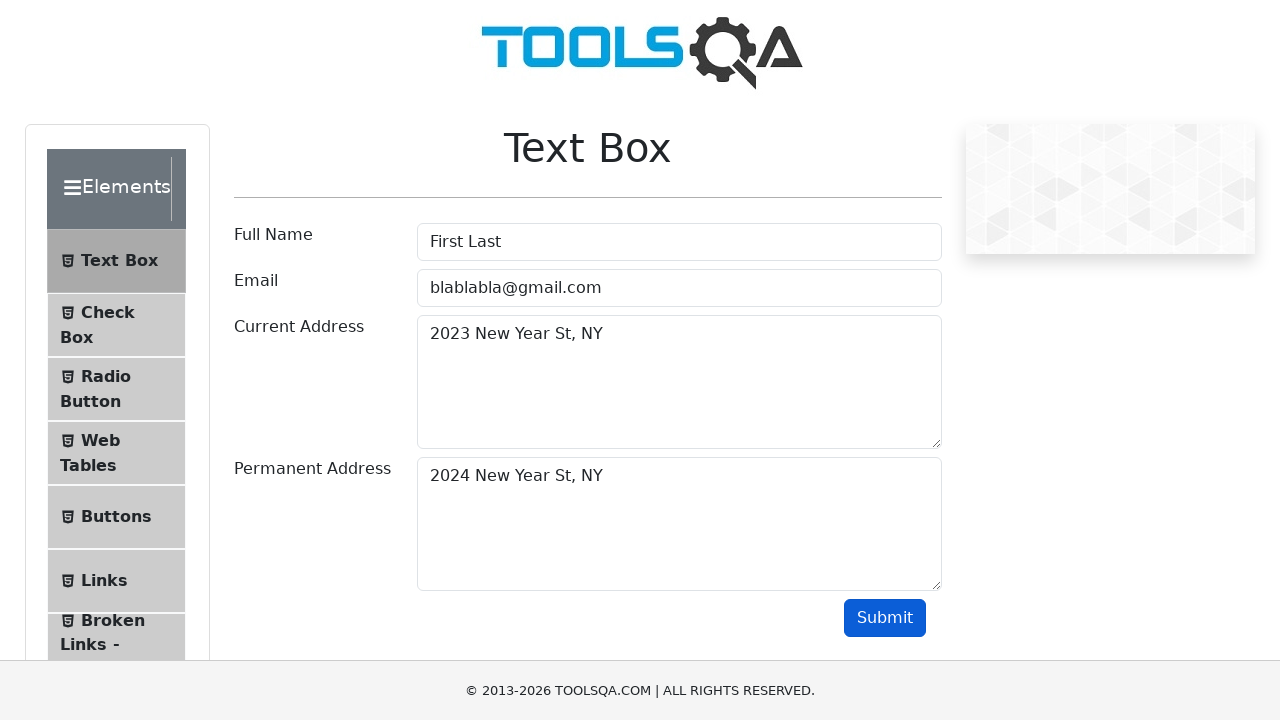

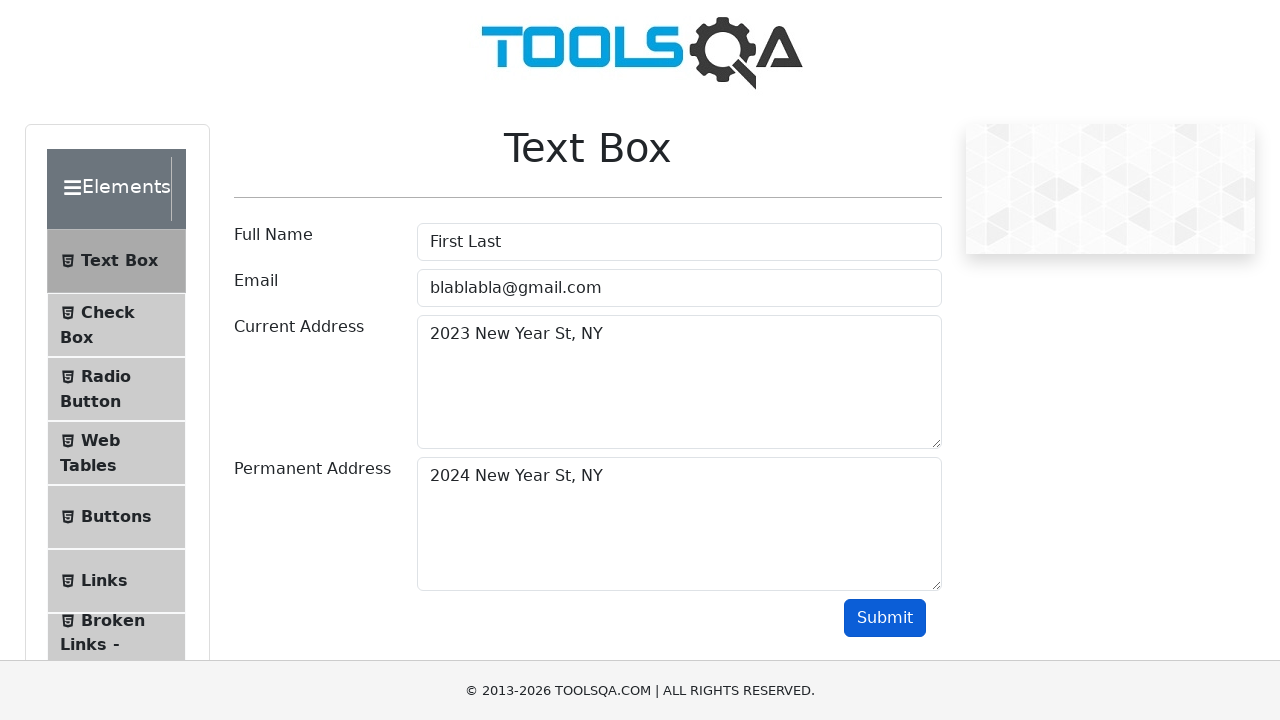